Navigates to Flipkart homepage and maximizes the browser window to verify the page loads successfully

Starting URL: https://www.flipkart.com/

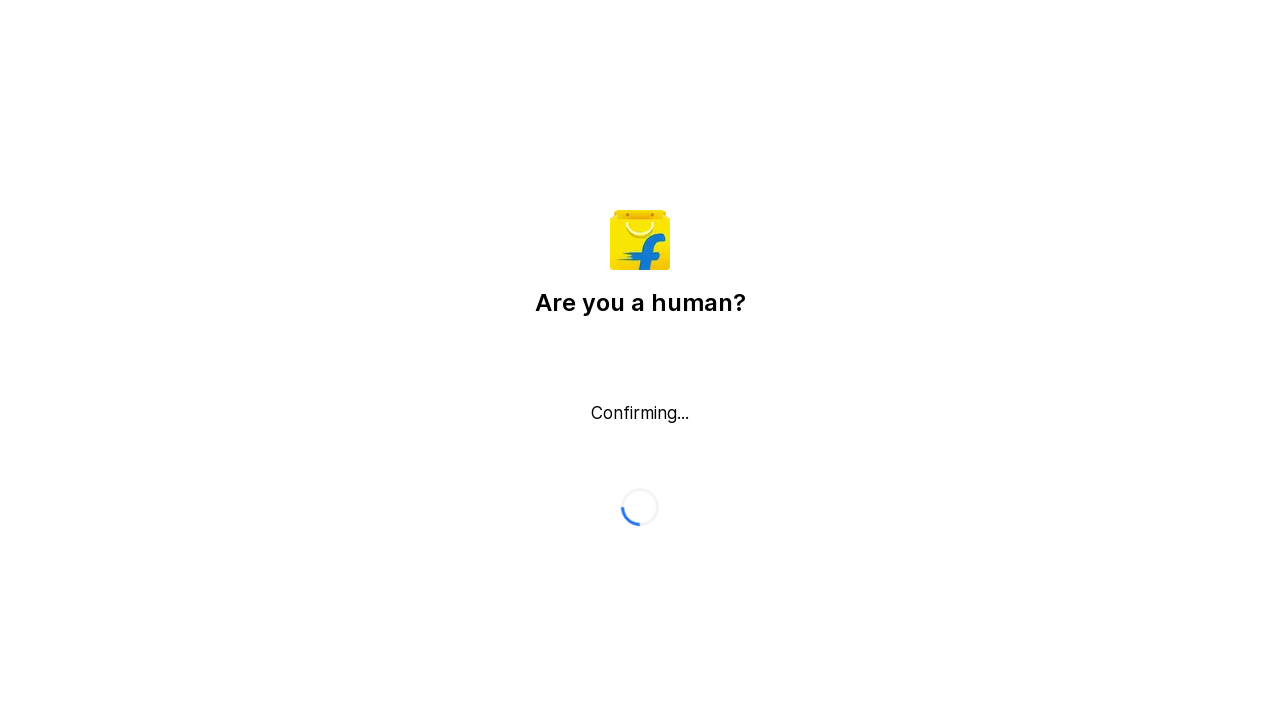

Set viewport size to 1920x1080 to maximize browser window
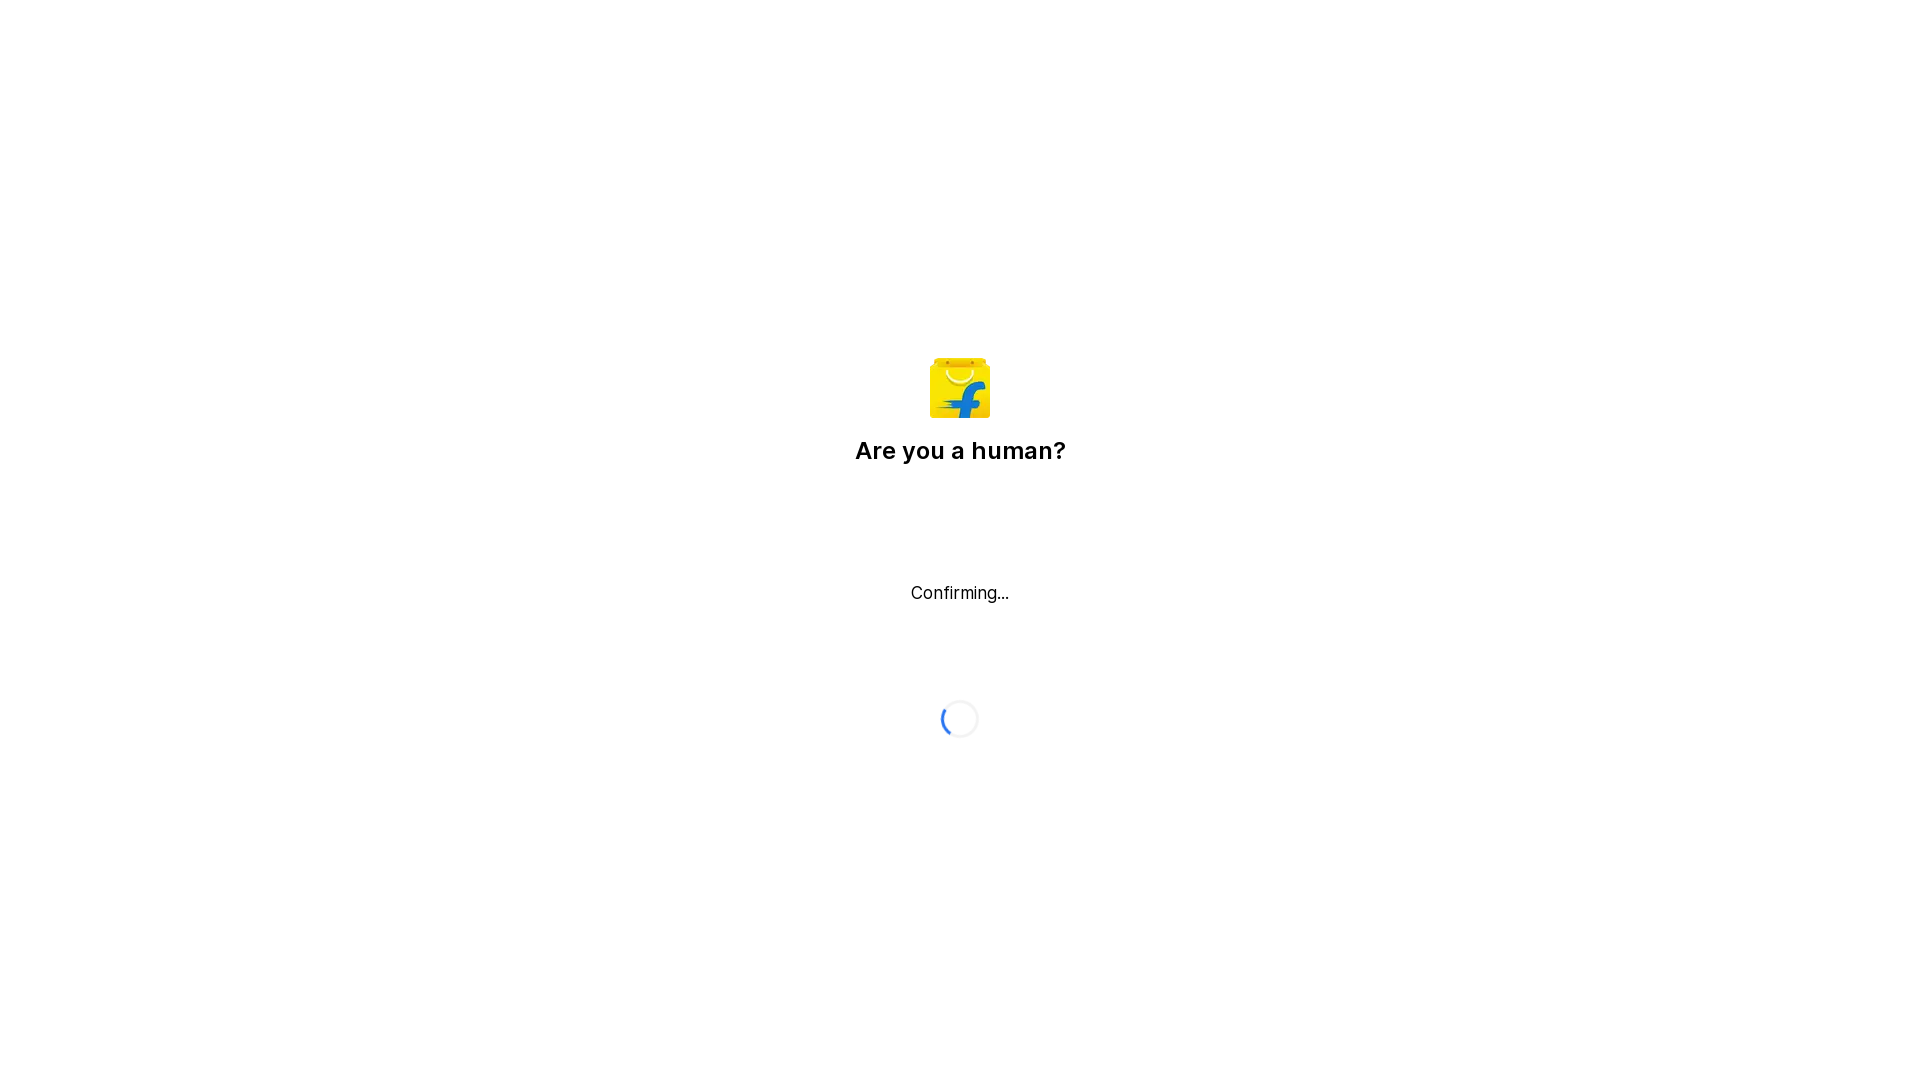

Flipkart homepage loaded successfully
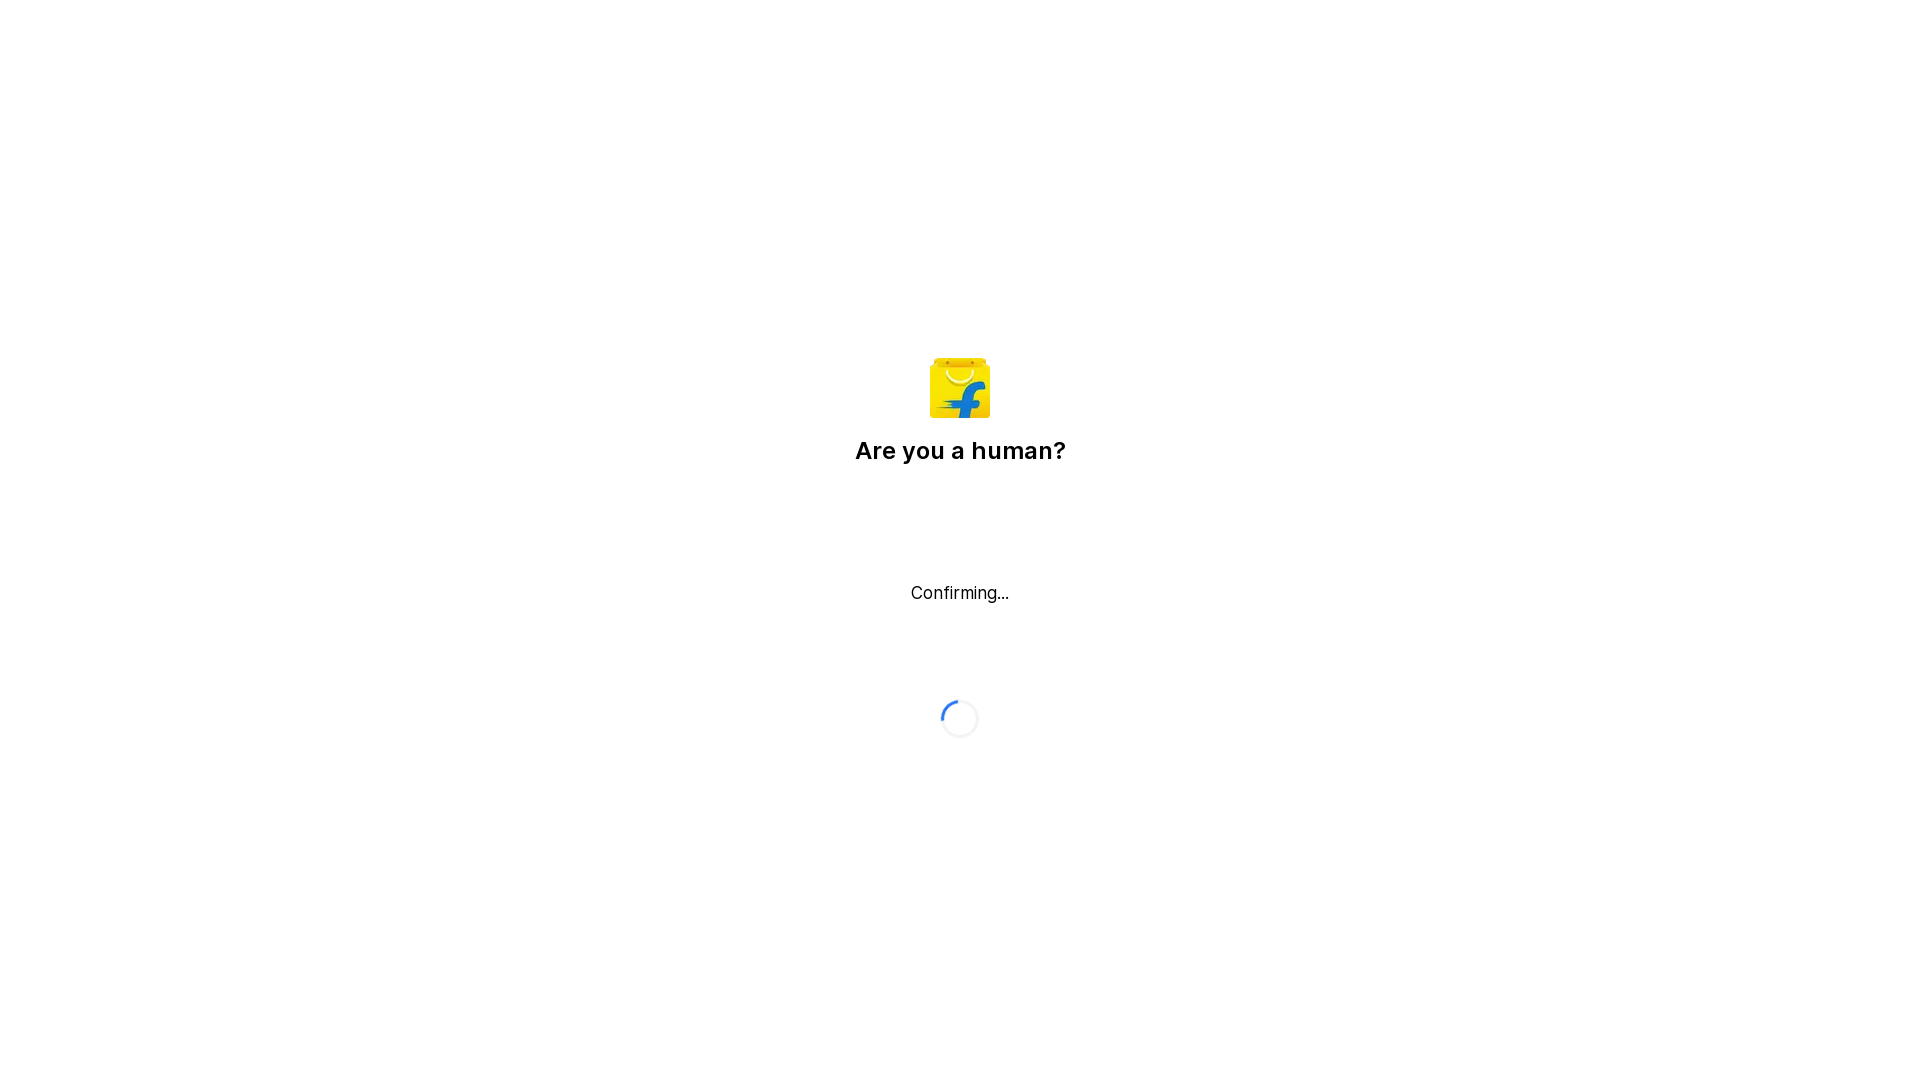

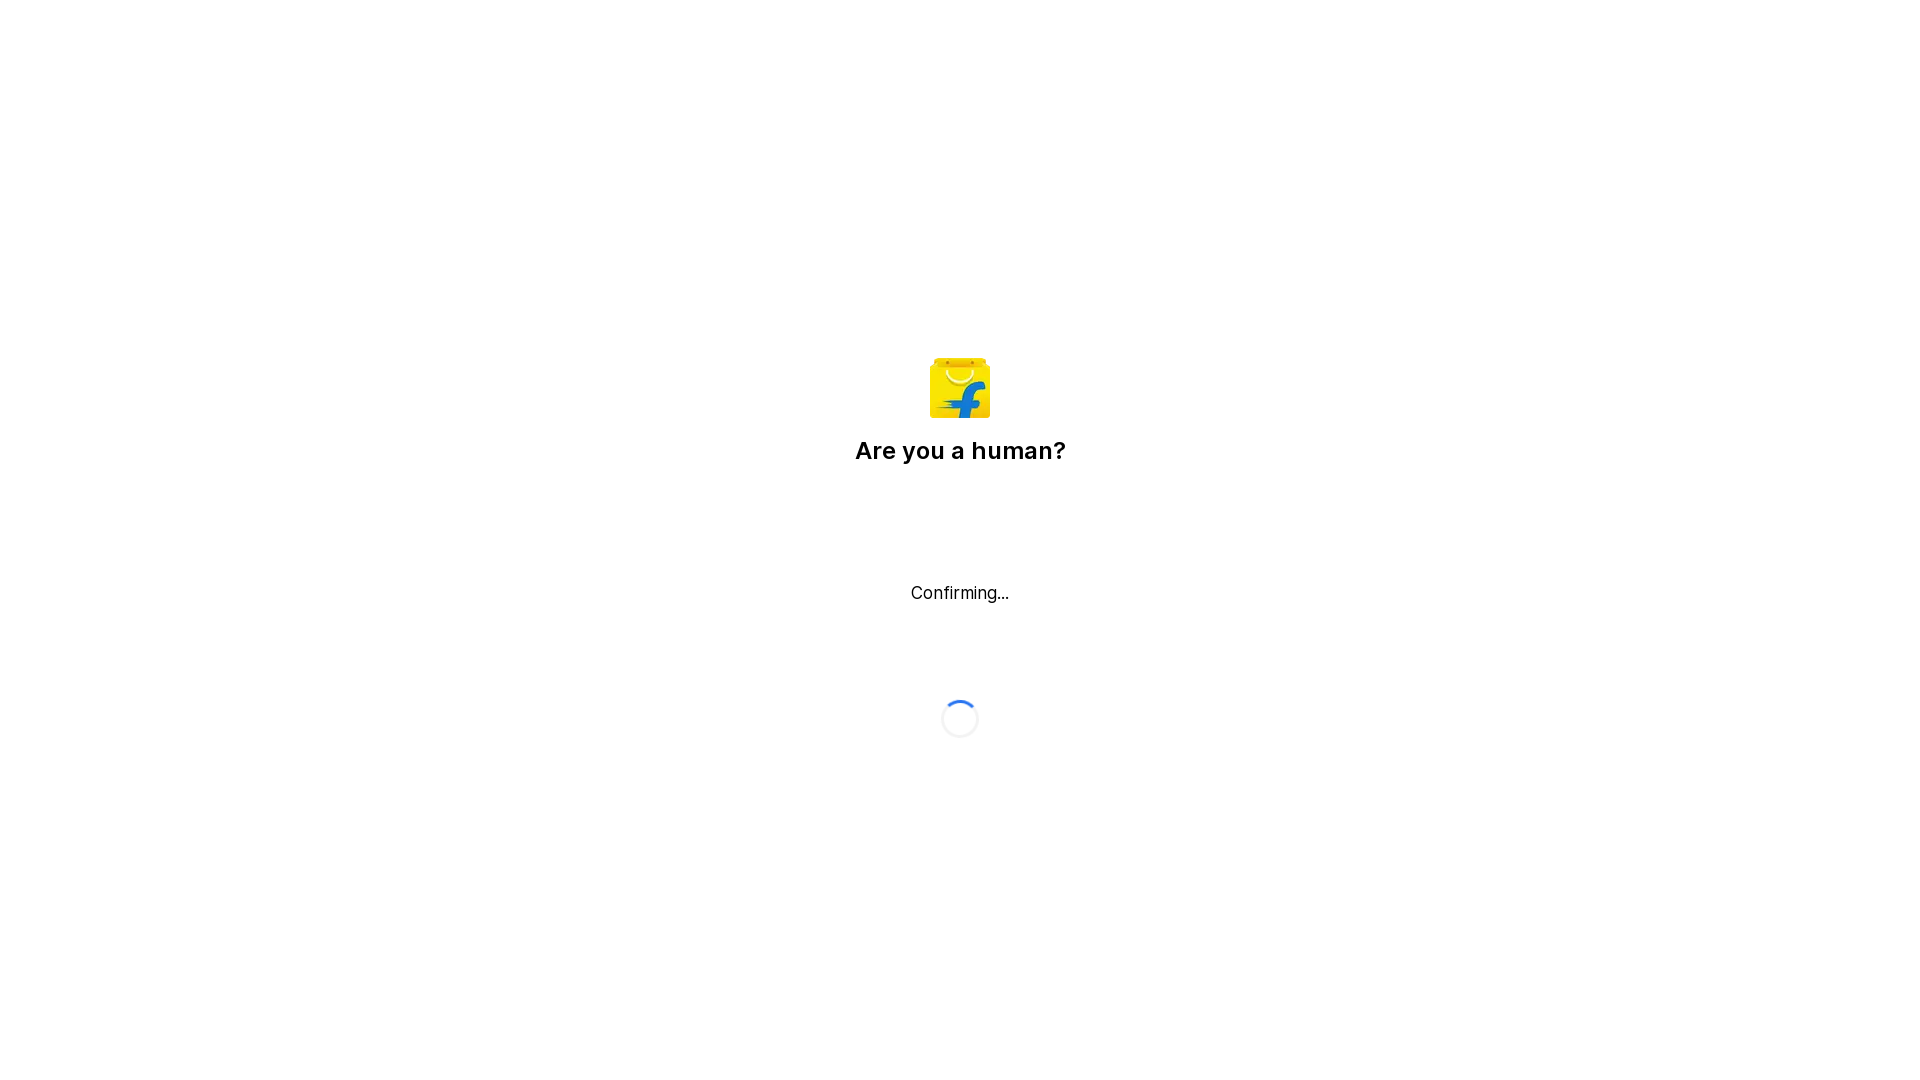